Tests a simple registration form by filling in first name, last name, email, and phone number fields, submitting the form, handling the confirmation alert, and refreshing the page.

Starting URL: https://v1.training-support.net/selenium/simple-form

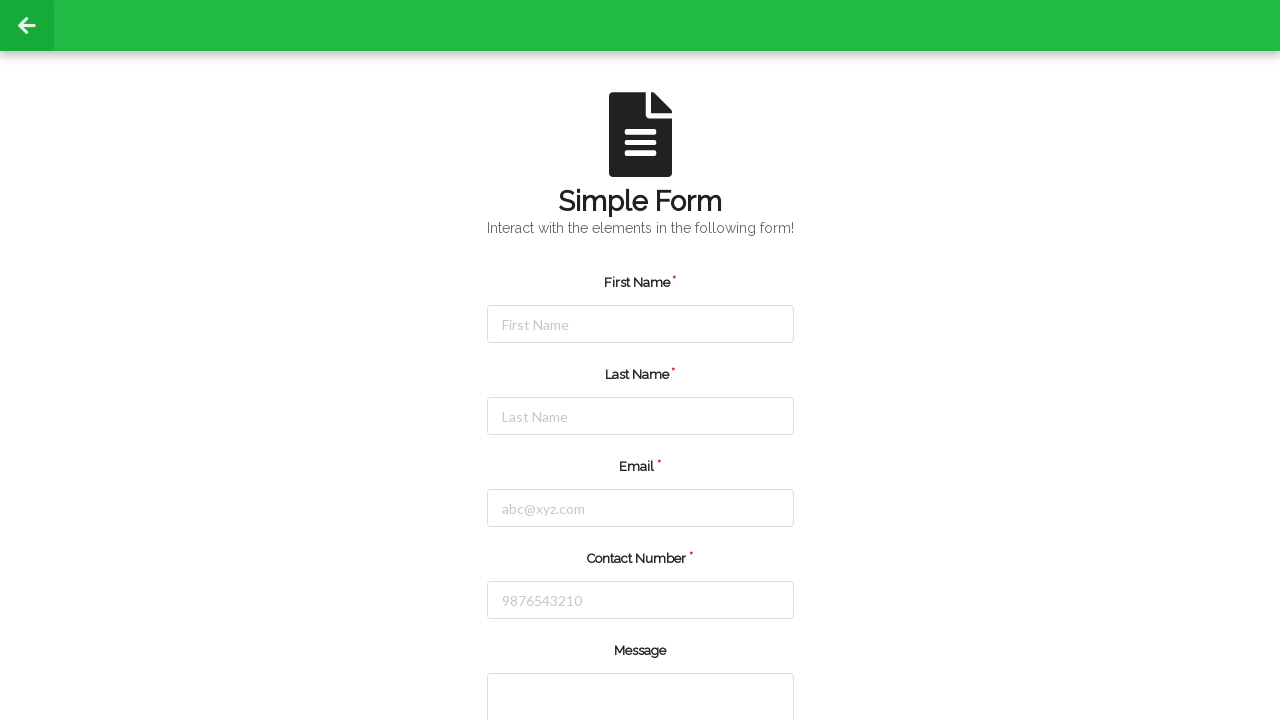

Filled first name field with 'Jennifer' on #firstName
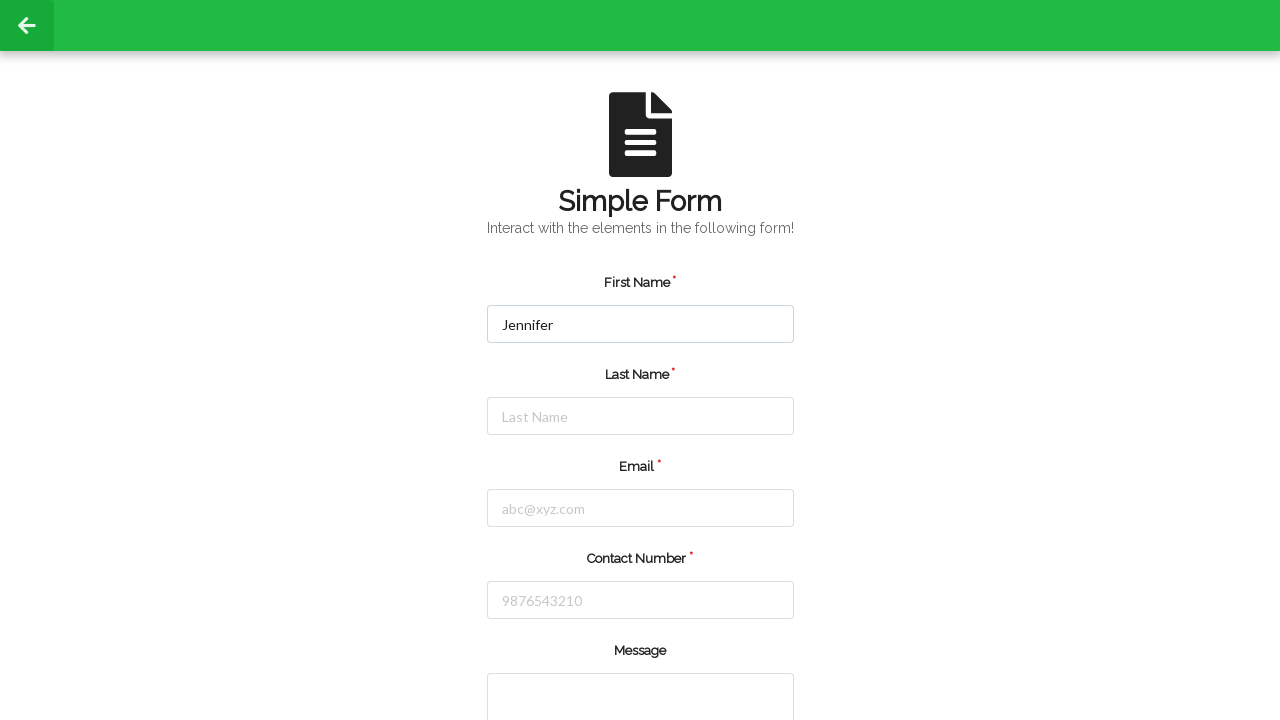

Filled last name field with 'Martinez' on #lastName
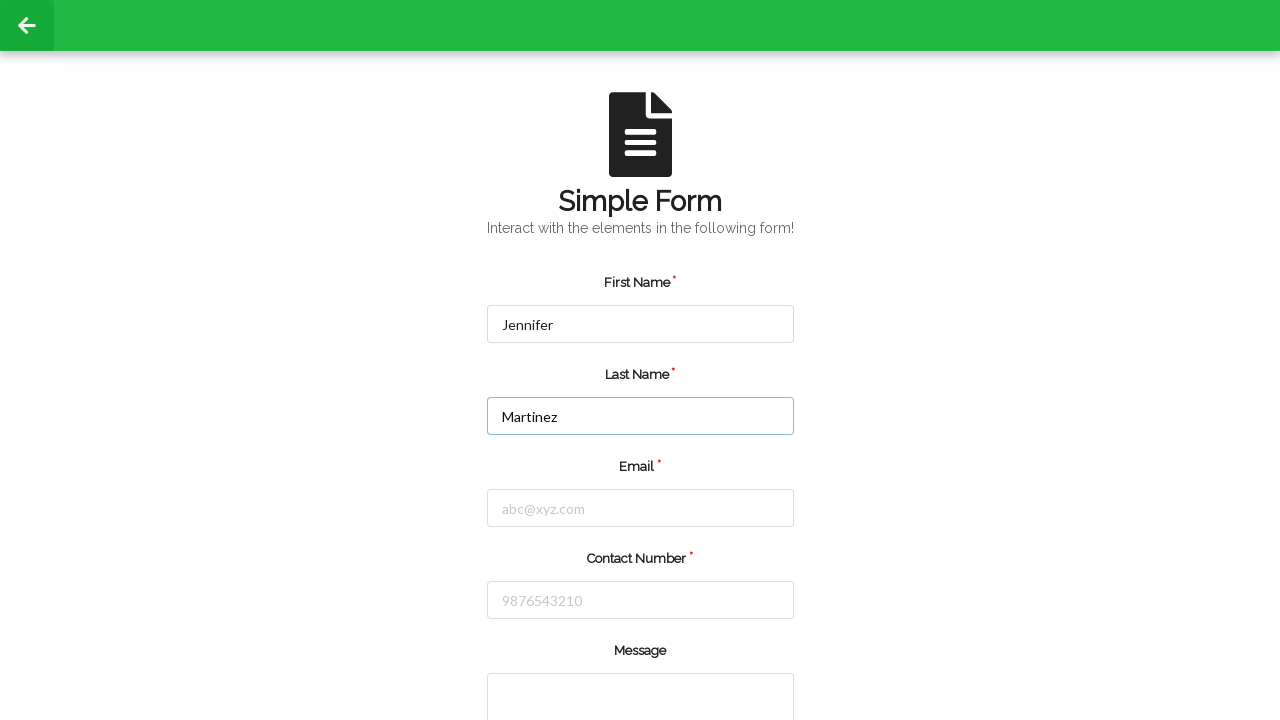

Filled email field with 'jennifer.martinez@example.com' on #email
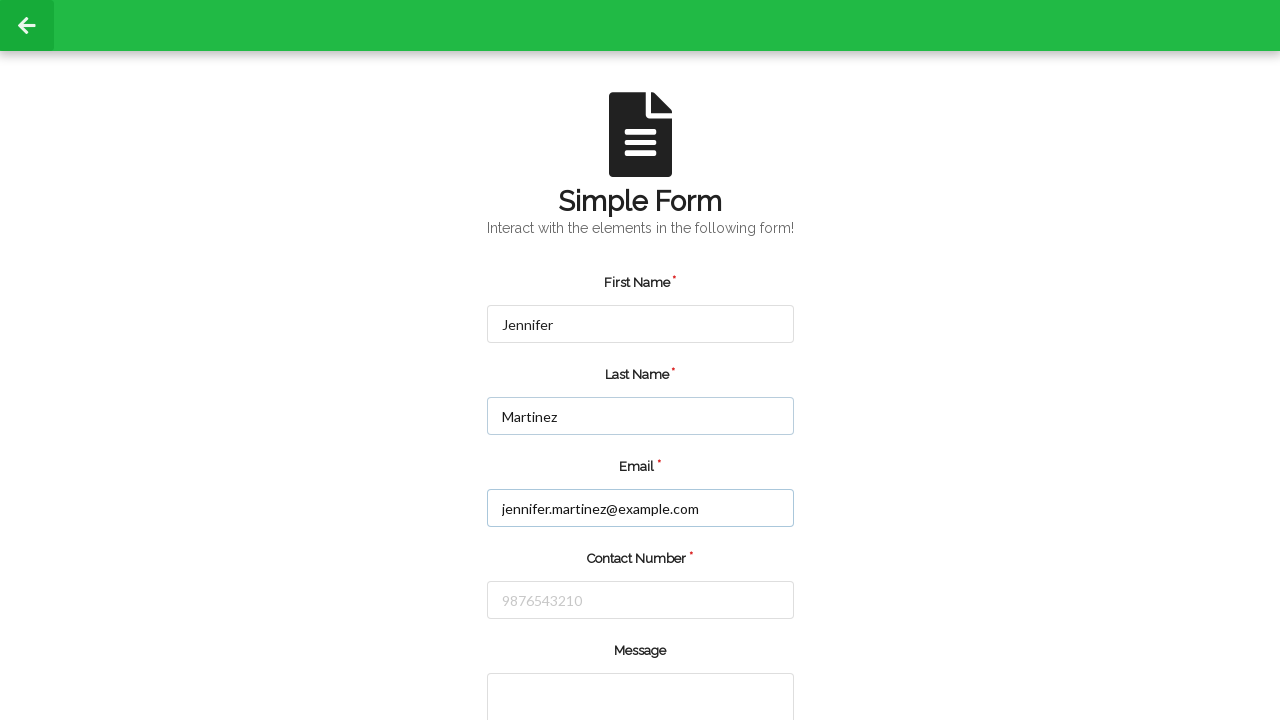

Filled phone number field with '5551234567' on #number
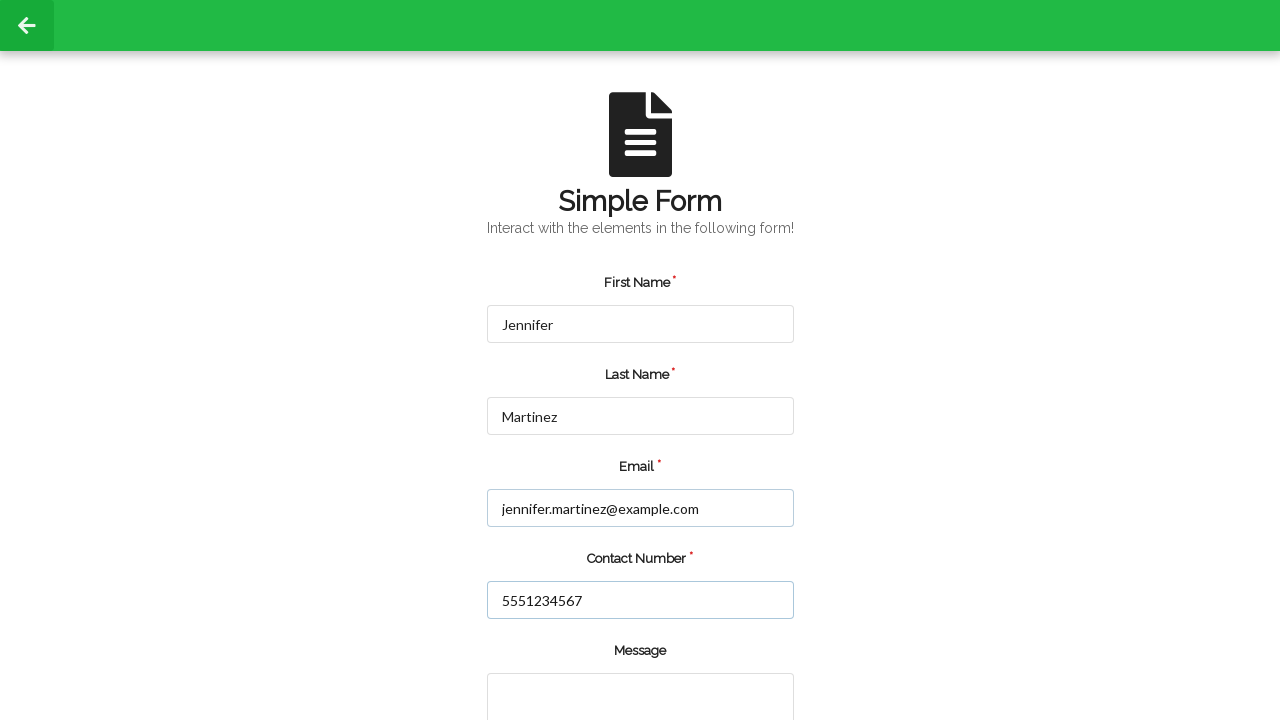

Clicked the green submit button at (558, 660) on input.green
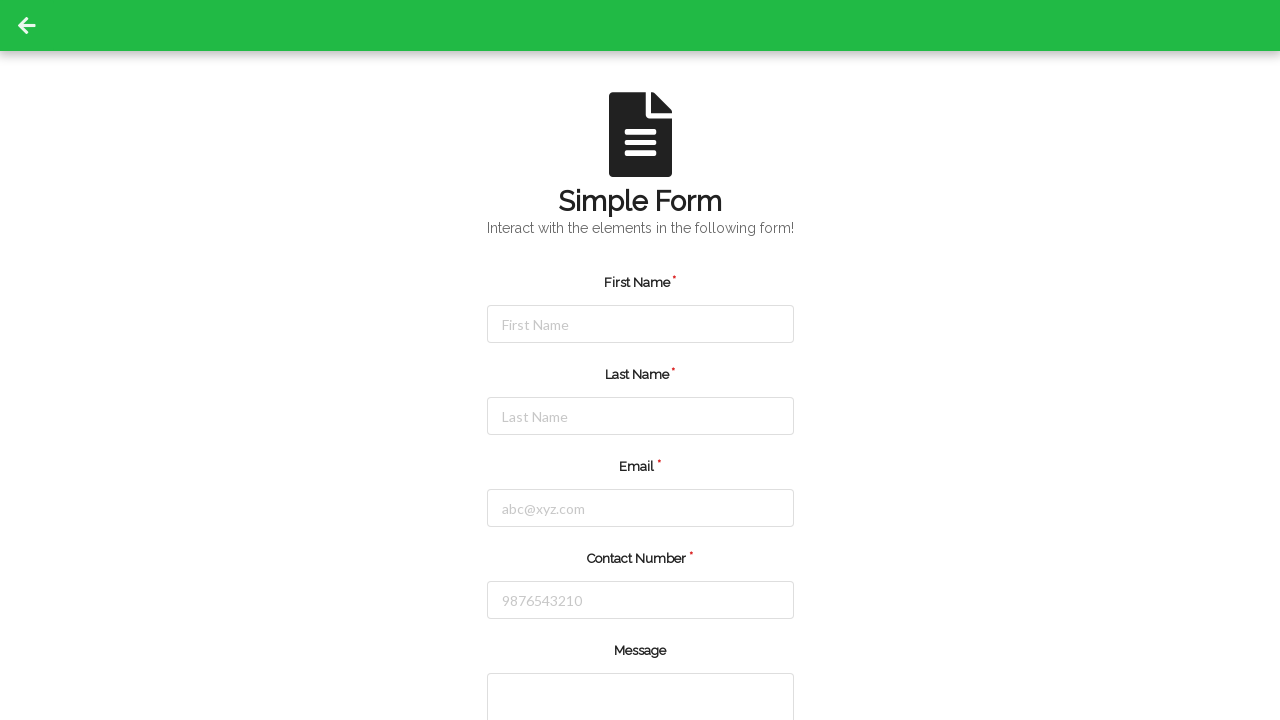

Set up dialog handler to accept confirmation alerts
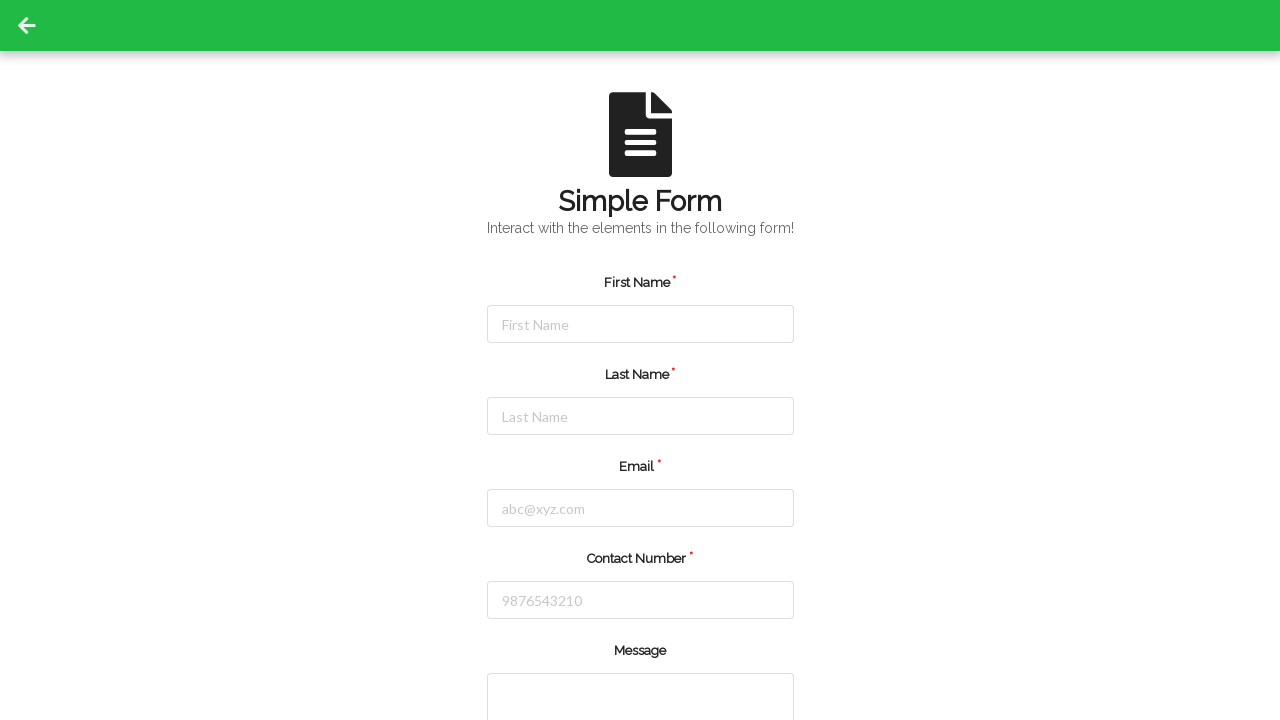

Waited 1 second for alert confirmation to process
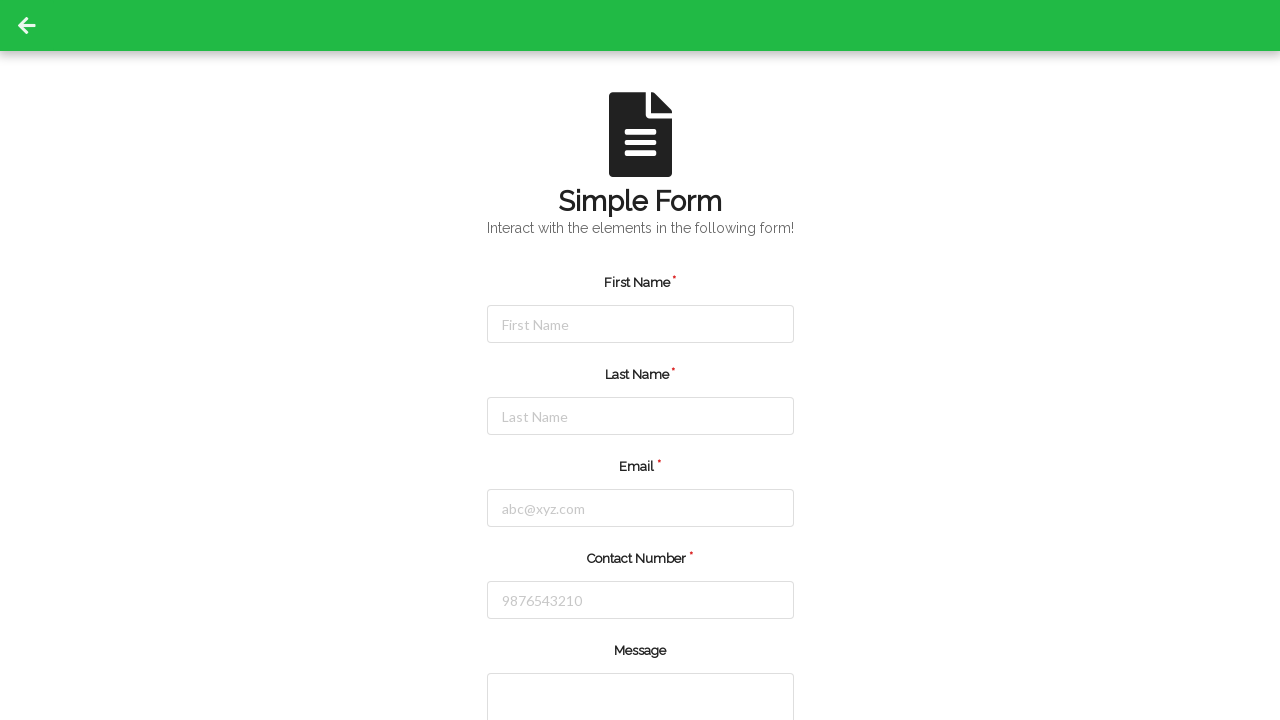

Refreshed the page after form submission
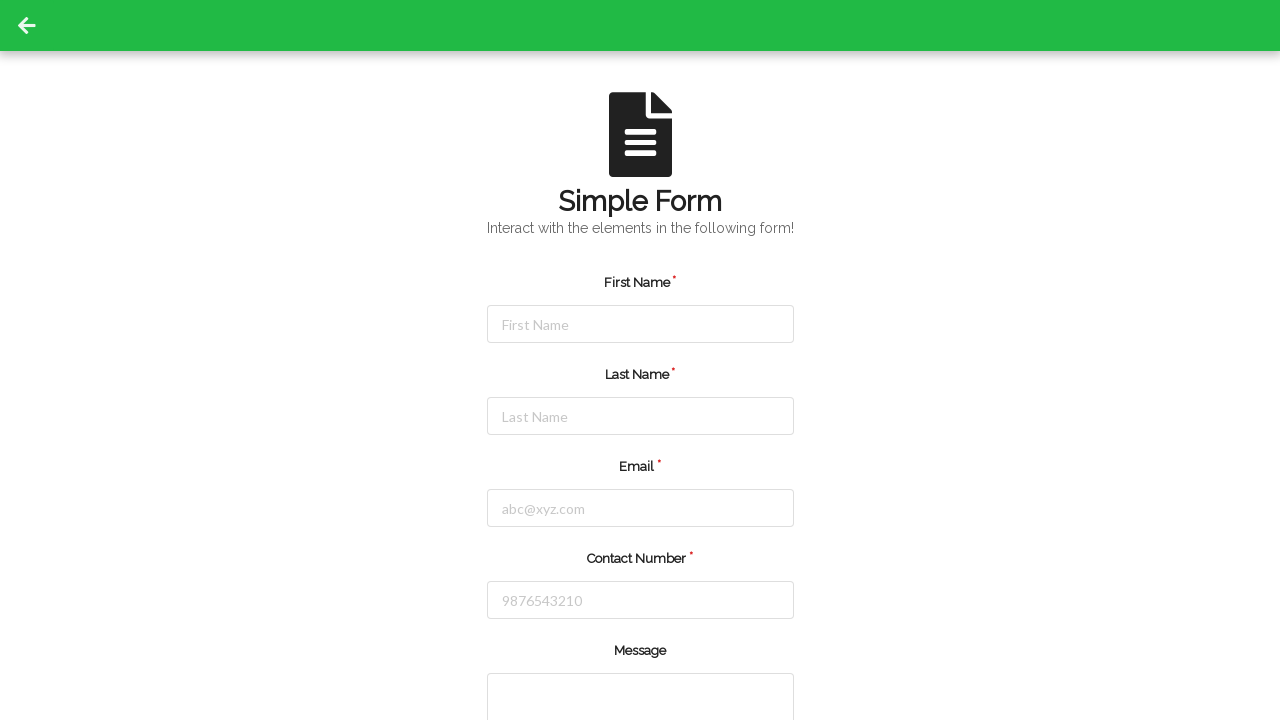

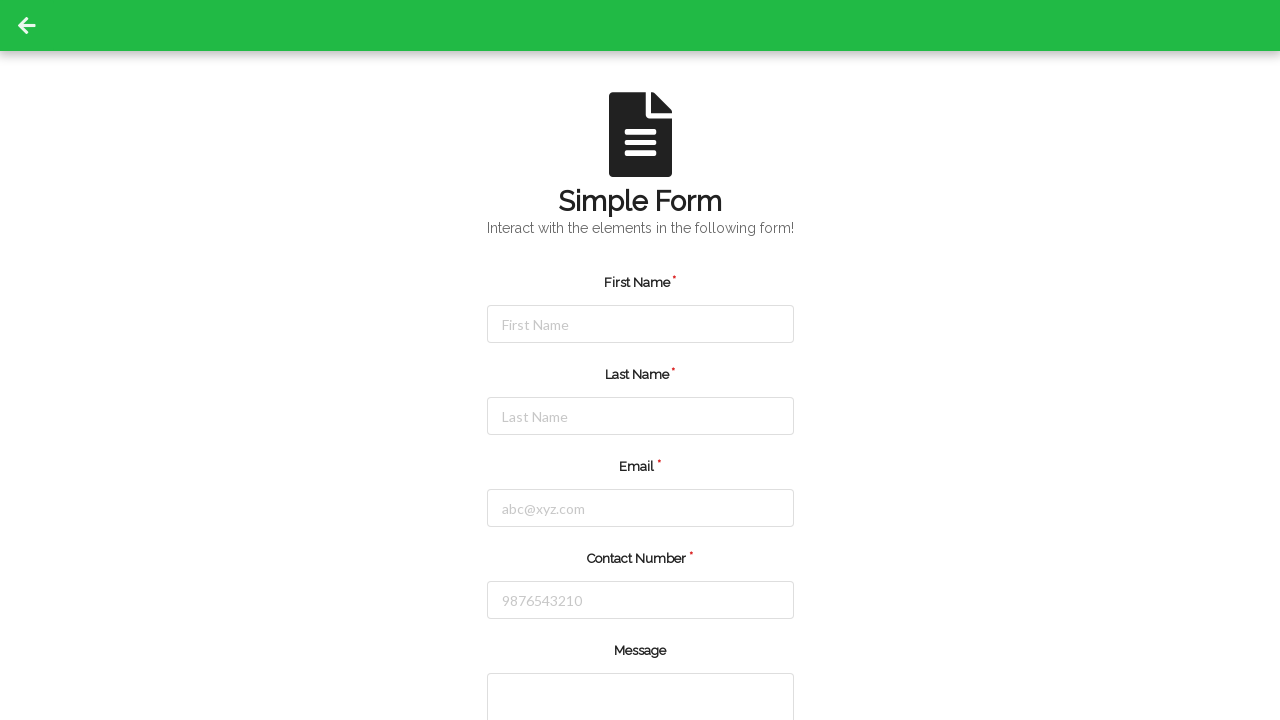